Tests clicking the "Use" tab on the DemoQA tabs page to verify tab navigation functionality

Starting URL: https://demoqa.com/tabs

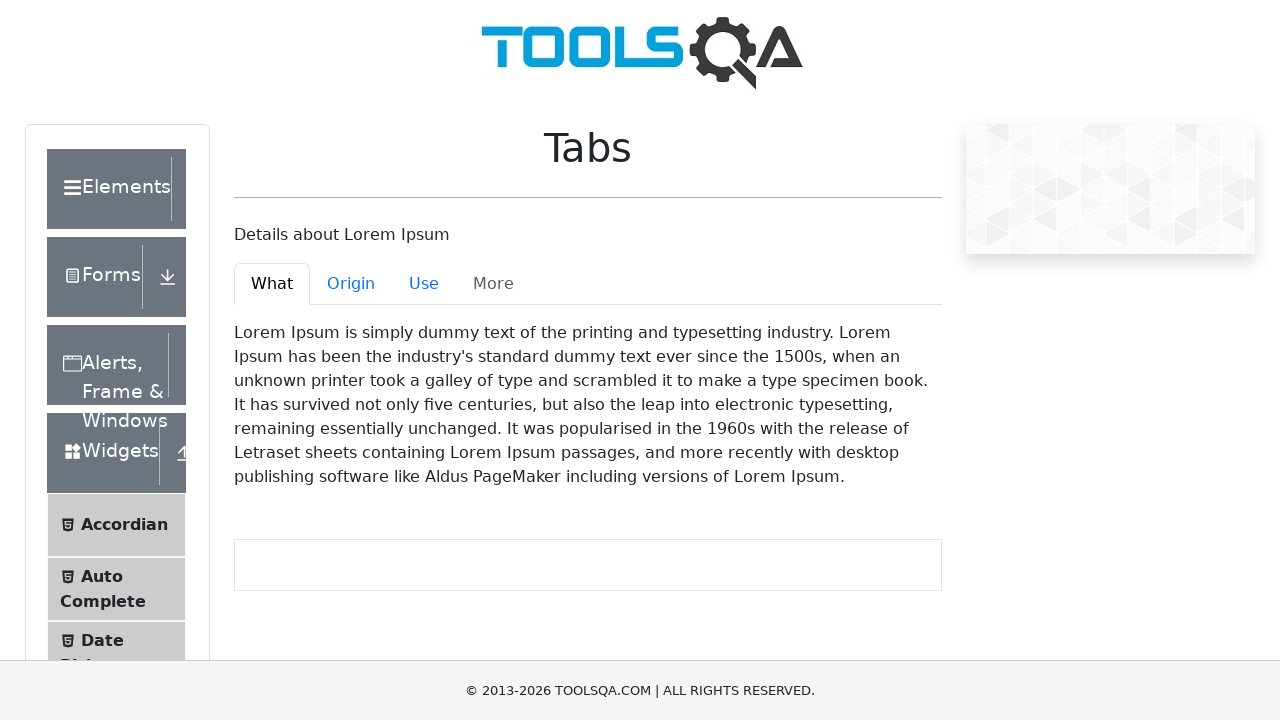

Scrolled down 300 pixels to ensure tabs are visible
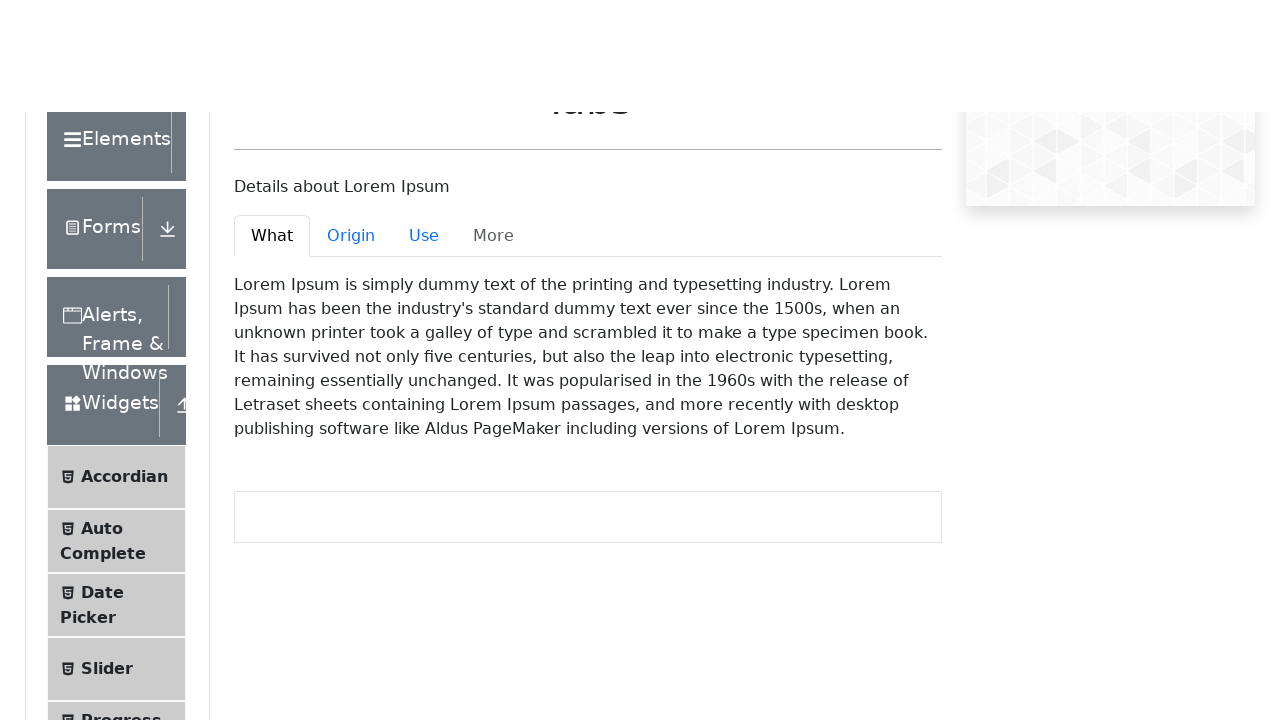

Use tab became visible
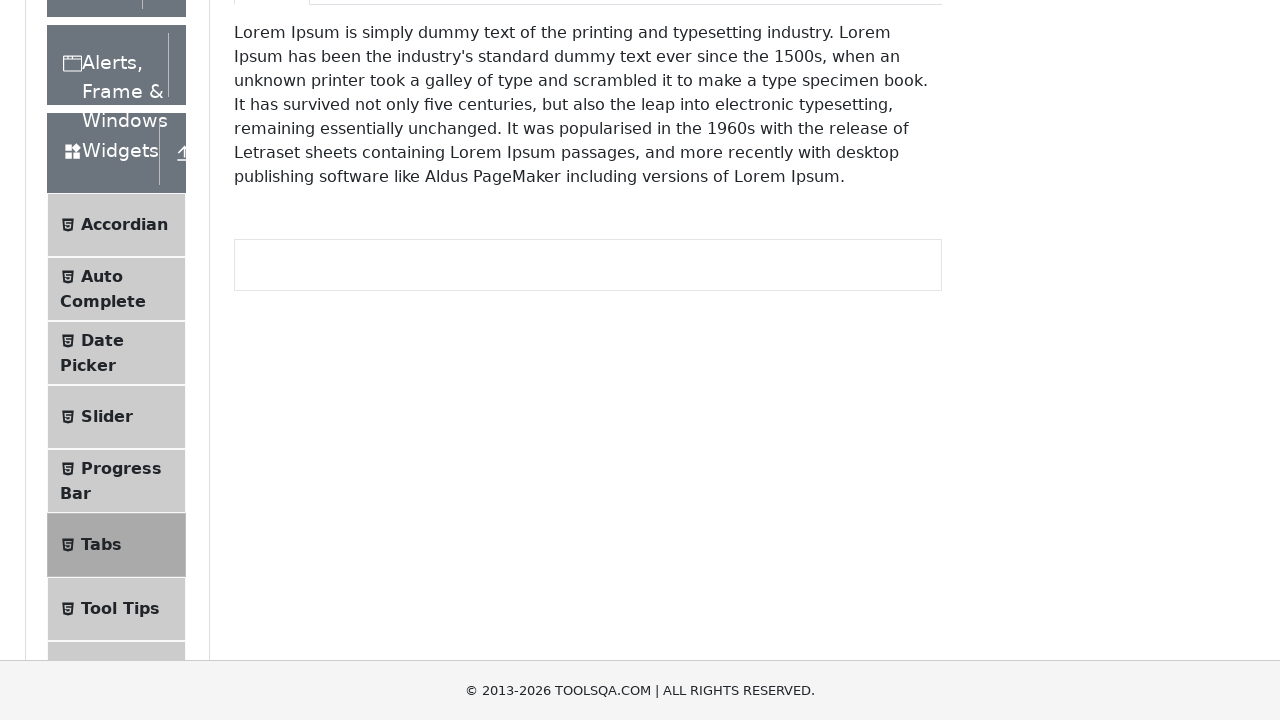

Clicked the Use tab to navigate to it at (424, 21) on #demo-tab-use
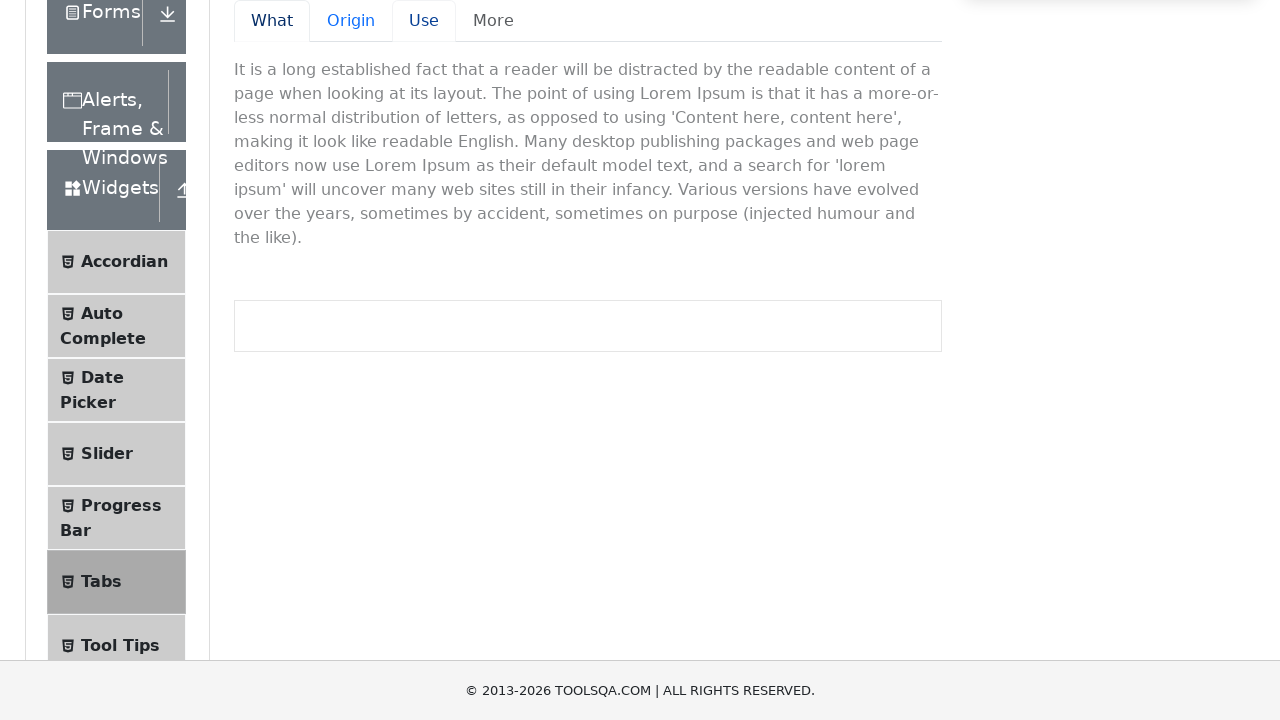

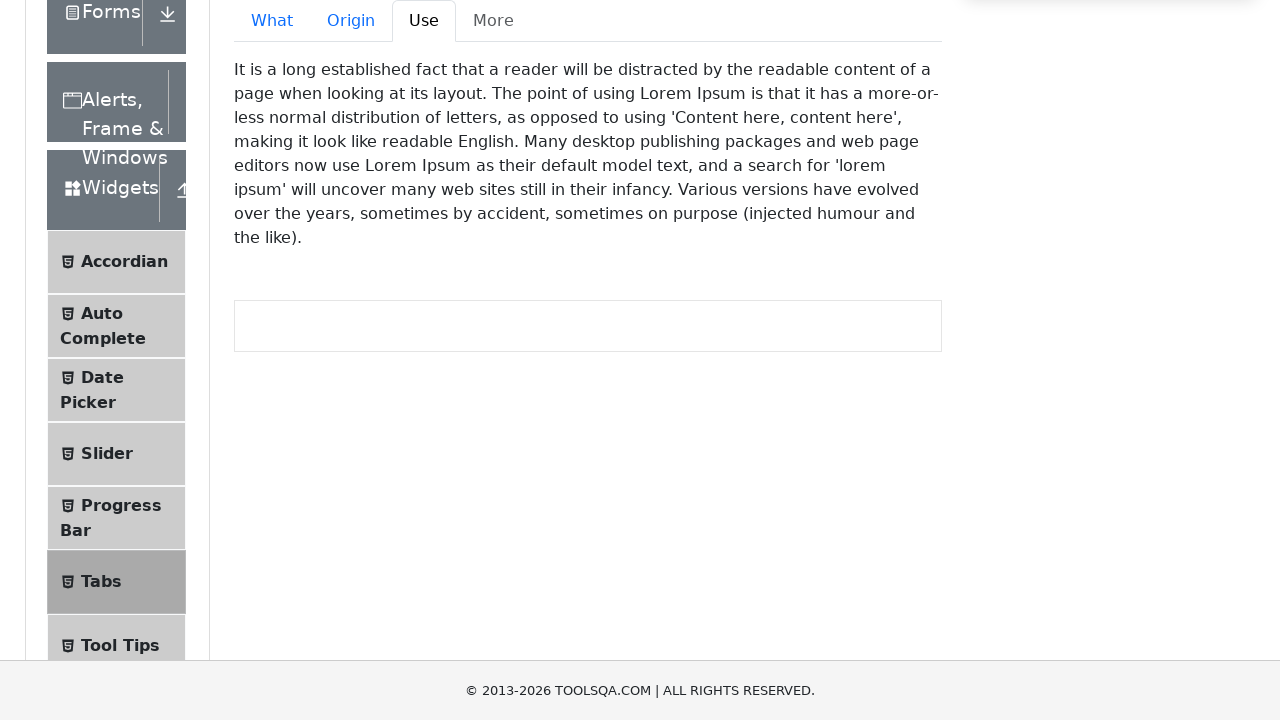